Tests mouse hover functionality by hovering over a navigation element to reveal a dropdown menu, then clicking on the Alerts link.

Starting URL: http://demo.automationtesting.in/Windows.html

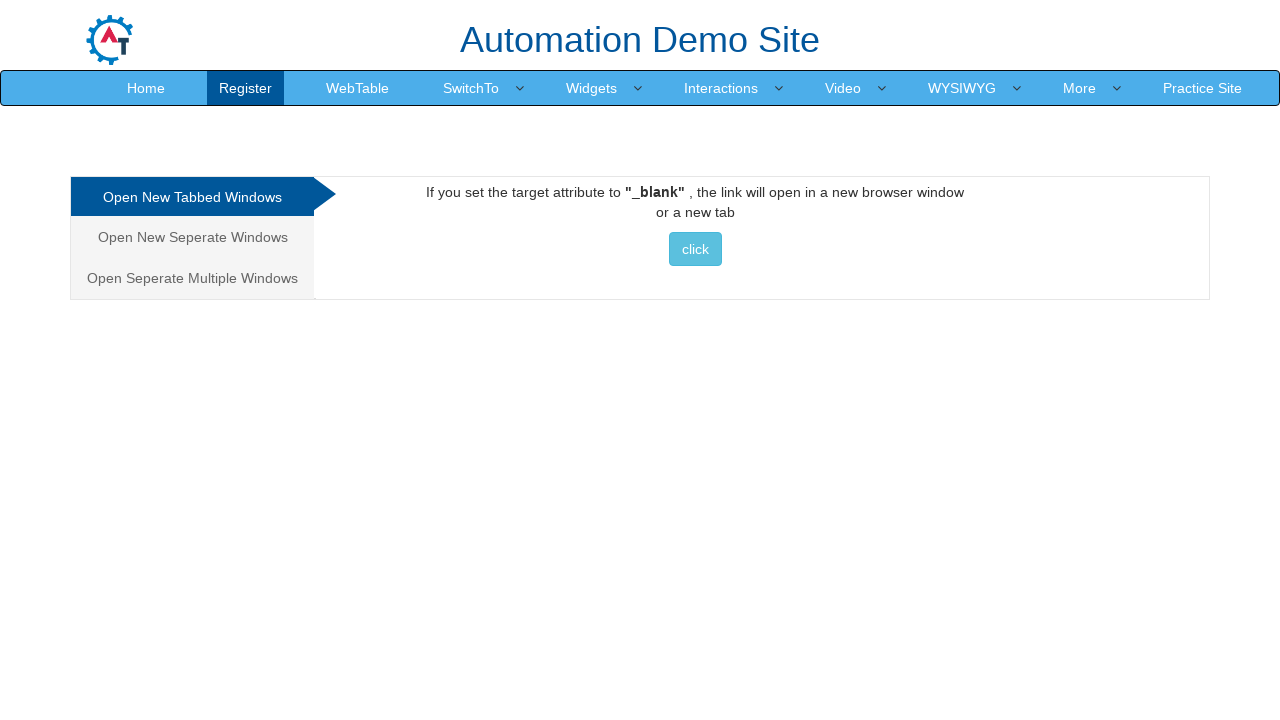

Hovered over SwitchTo navigation link to reveal dropdown menu at (471, 88) on a[href="SwitchTo.html"]
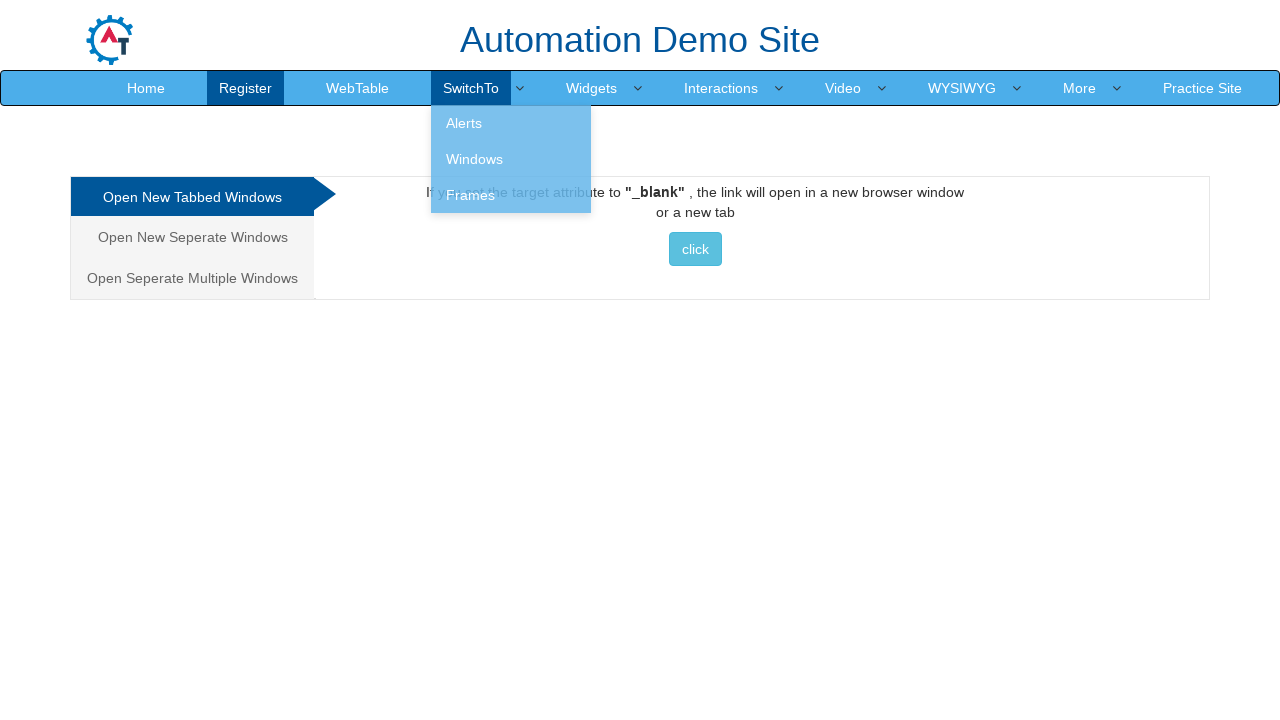

Alerts link appeared in dropdown menu
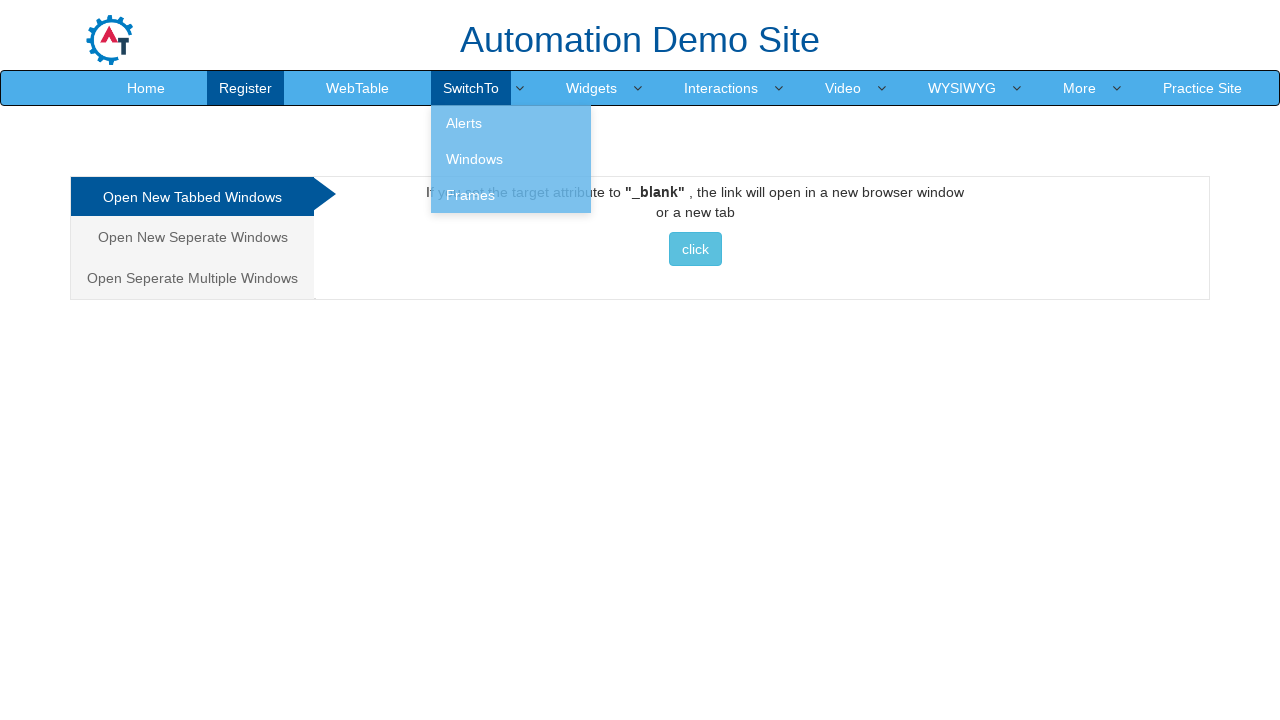

Clicked on Alerts link in the dropdown at (511, 123) on a[href="Alerts.html"]
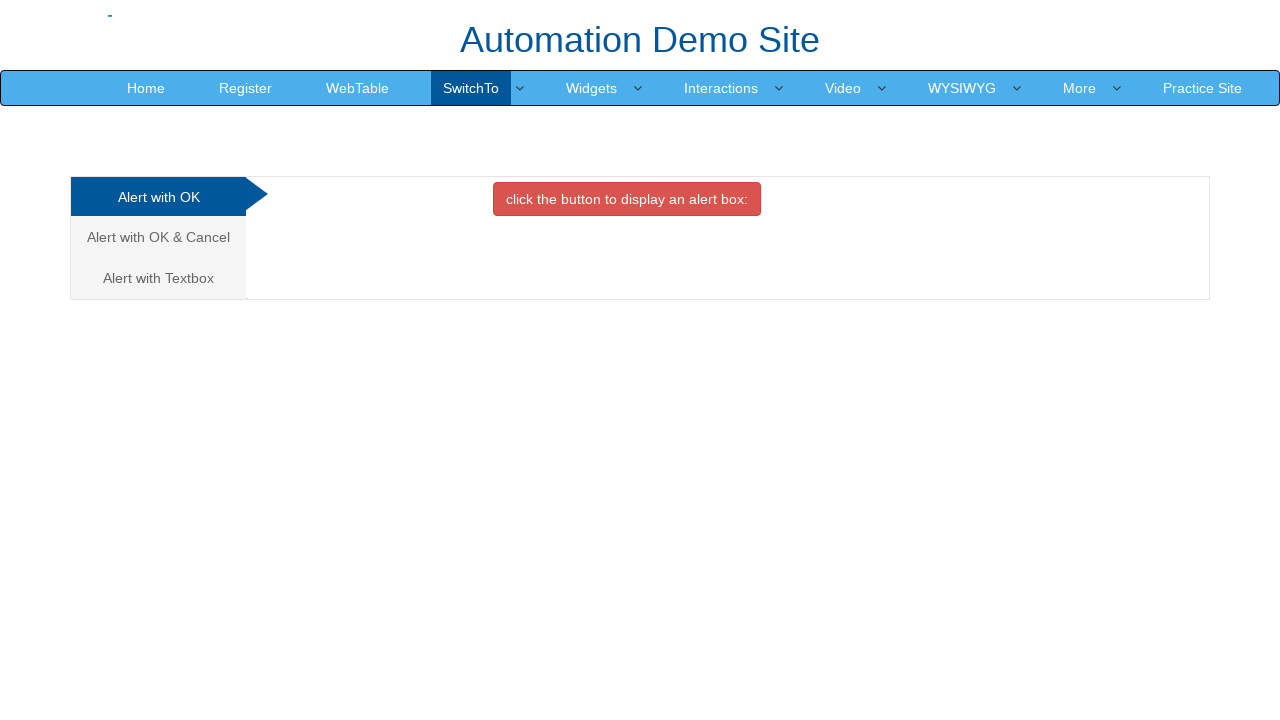

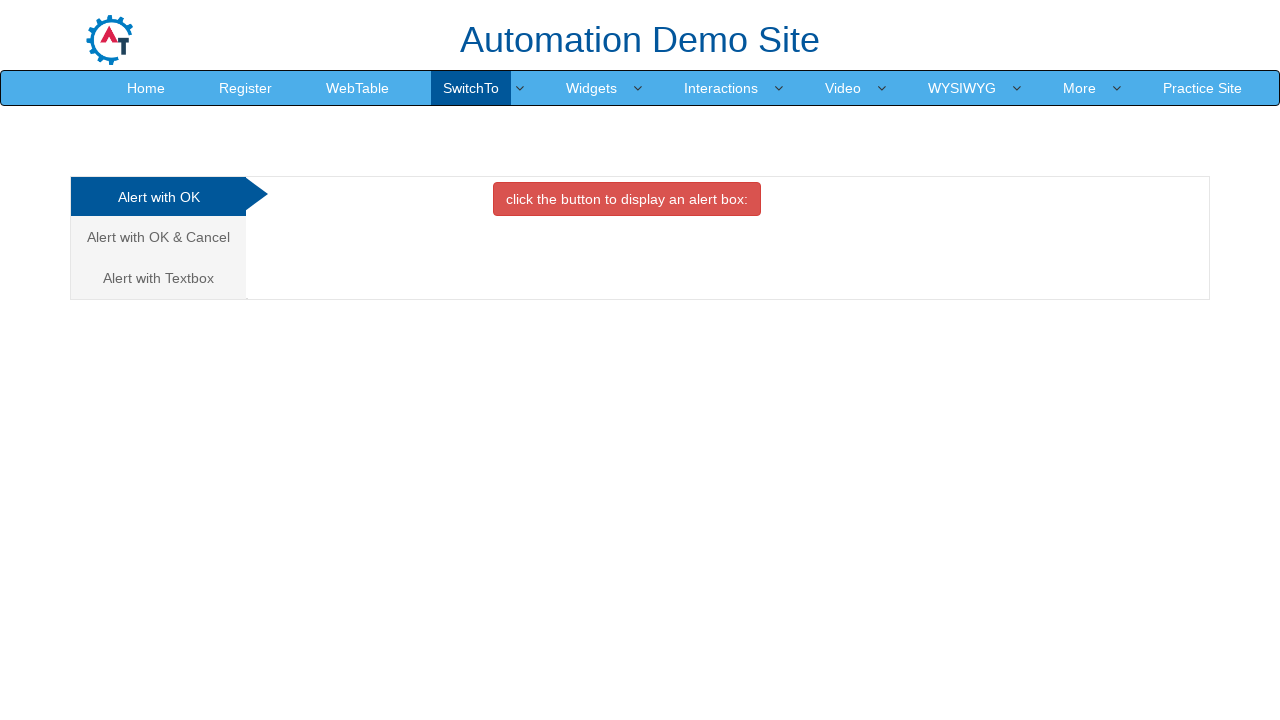